Tests dynamic loading by clicking start button and waiting for "Hello World" text to become visible

Starting URL: http://the-internet.herokuapp.com/dynamic_loading/2

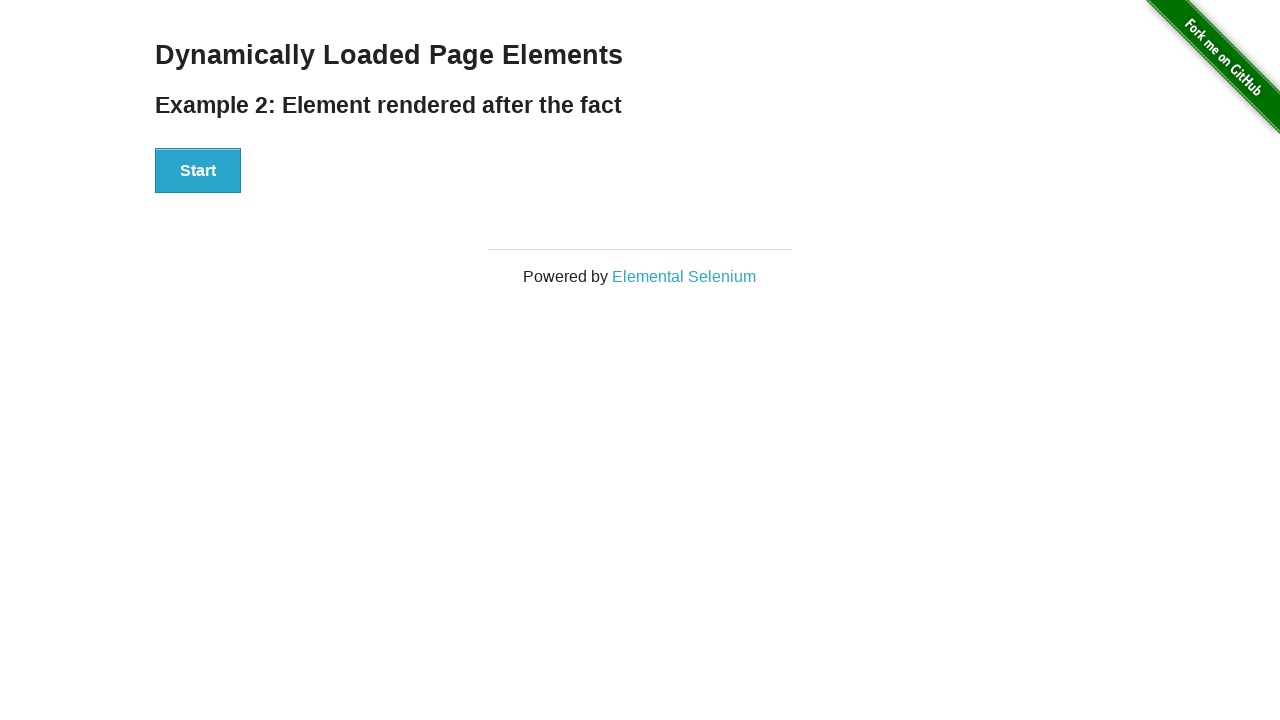

Navigated to dynamic loading test page
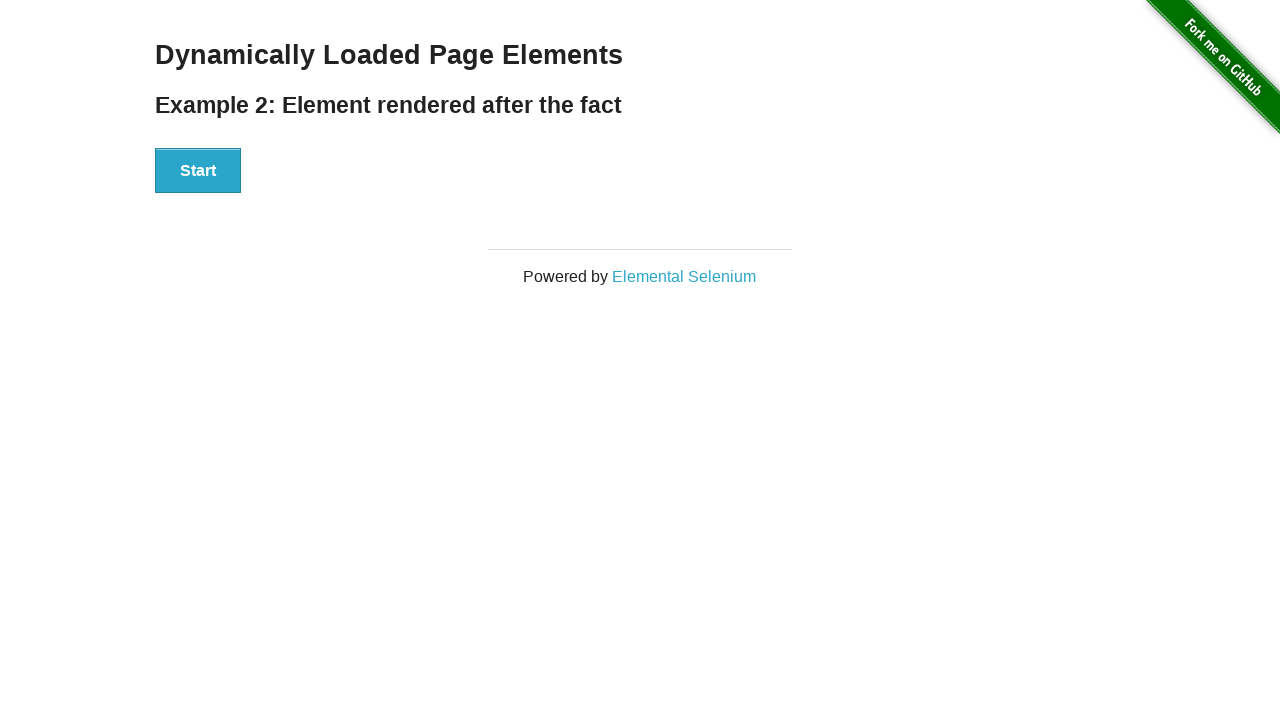

Clicked the Start button to trigger dynamic loading at (198, 171) on xpath=//button[text()='Start']
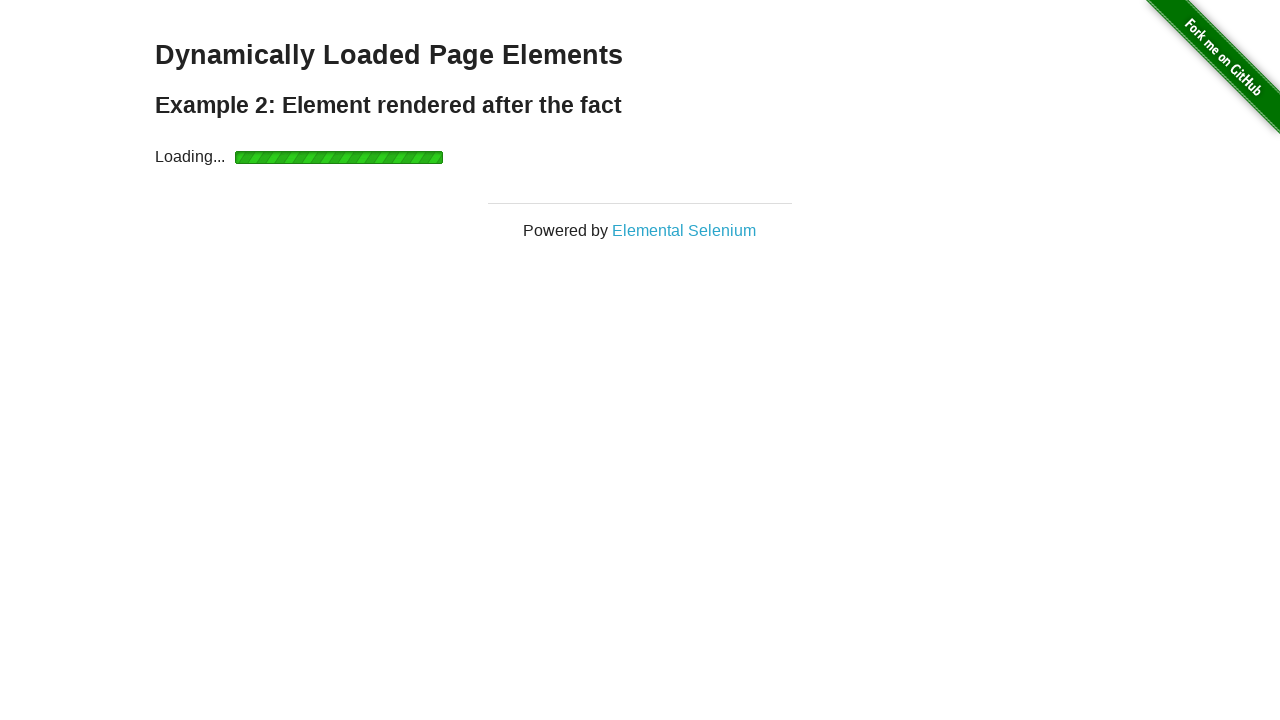

Waited for 'Hello World' text to become visible
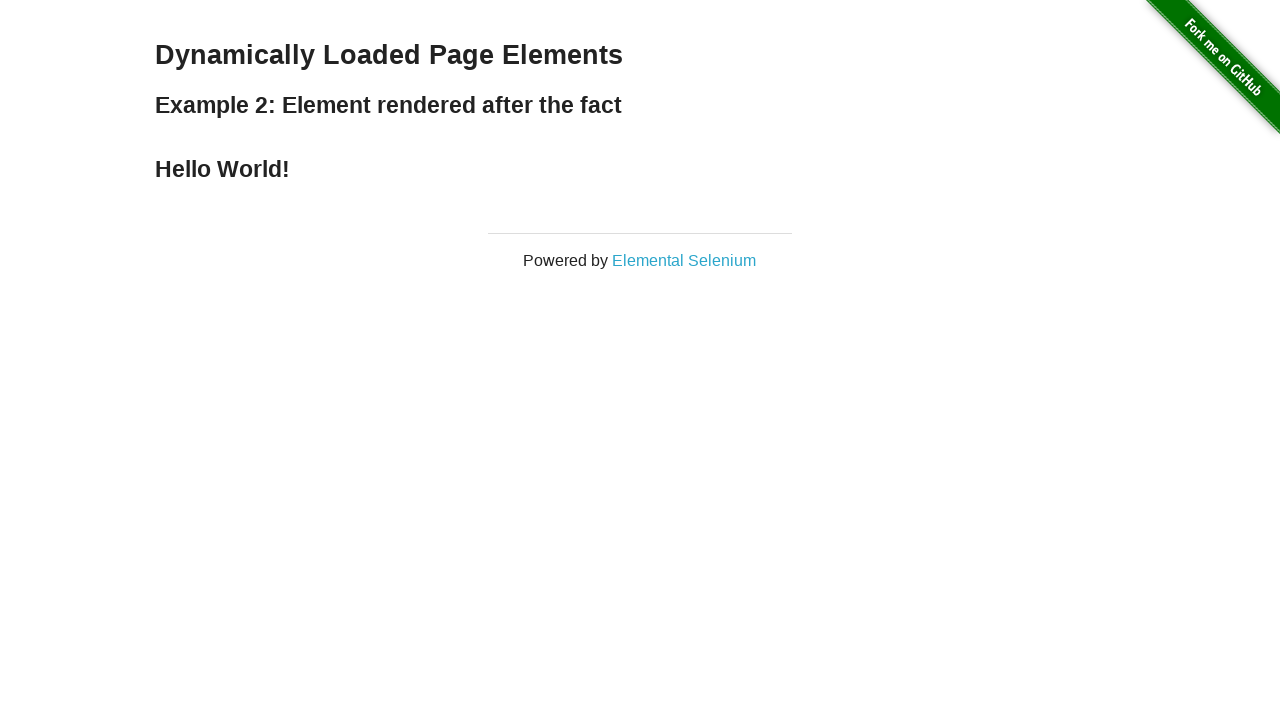

Verified that the text content is 'Hello World!'
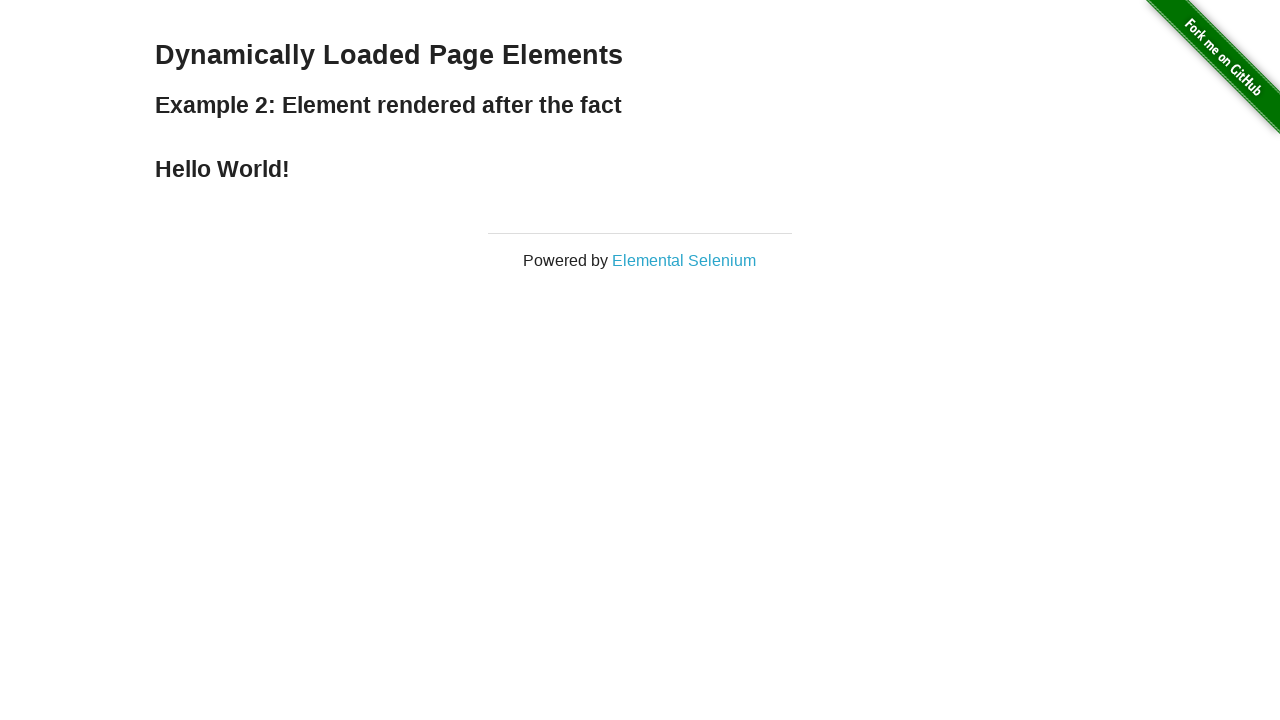

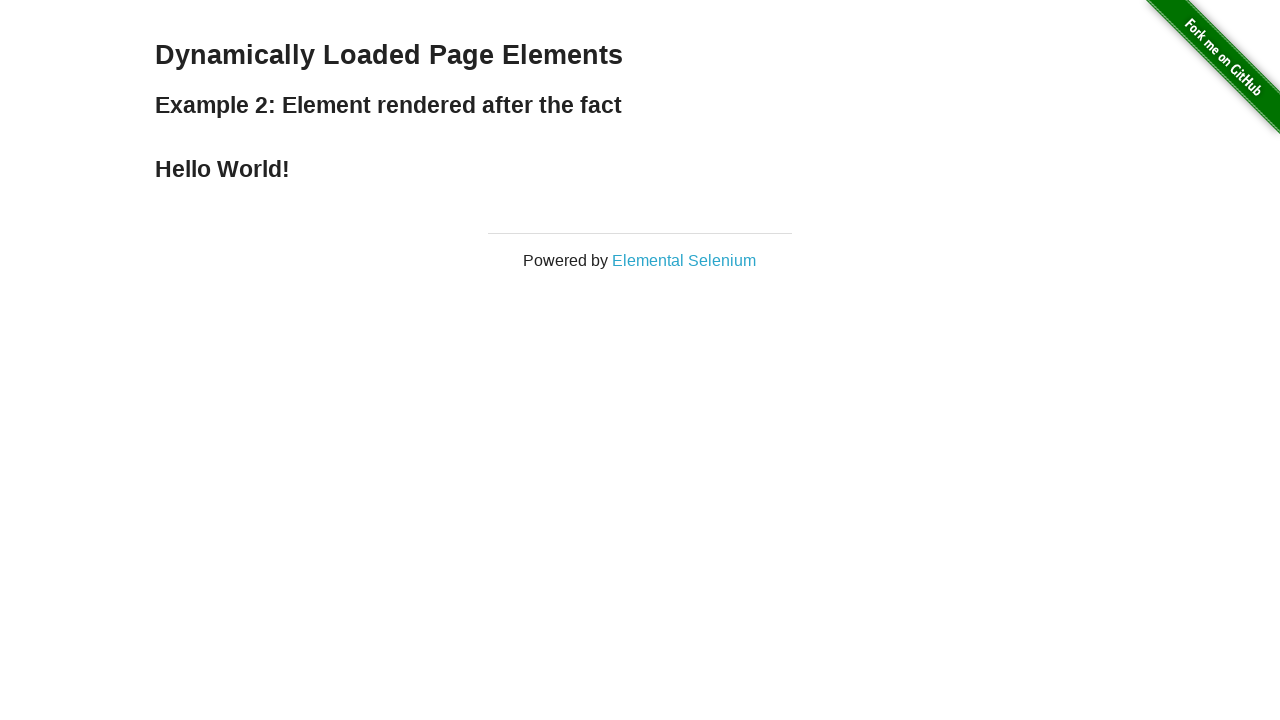